Tests checkbox functionality by unchecking all selected checkboxes and verifying they are unchecked

Starting URL: https://echoecho.com/htmlforms09.htm

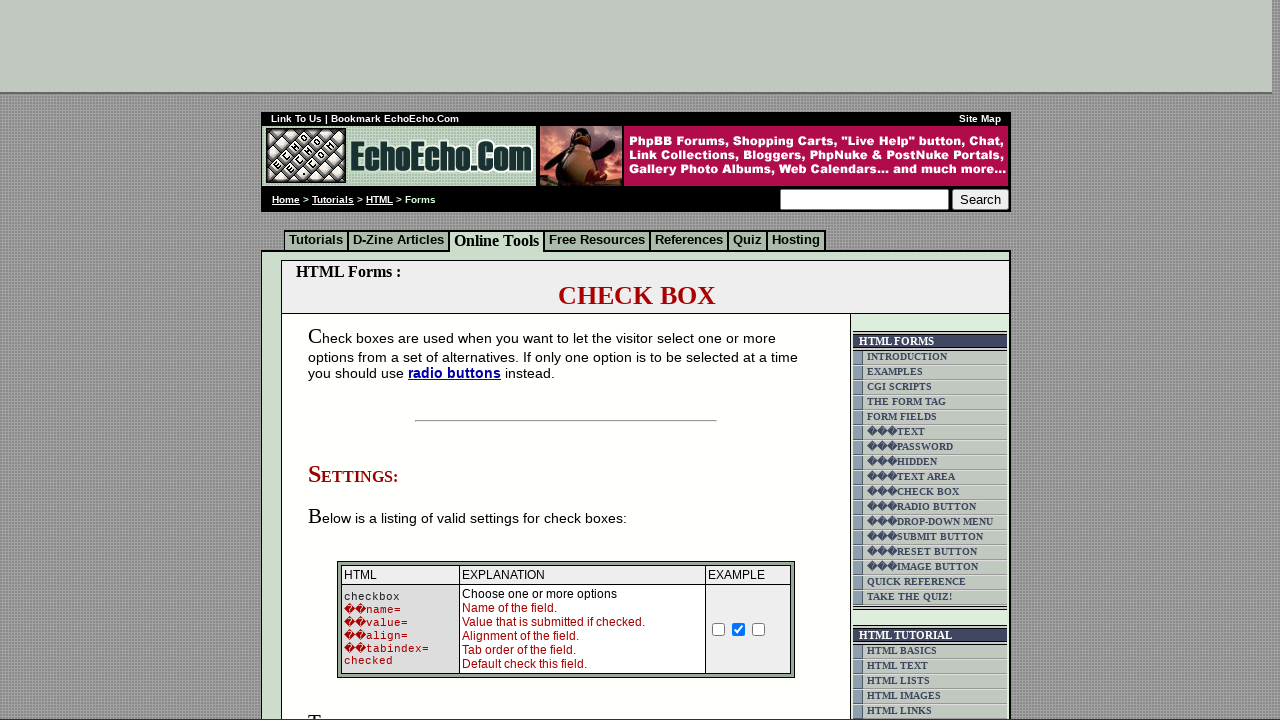

Found all checkboxes in the table
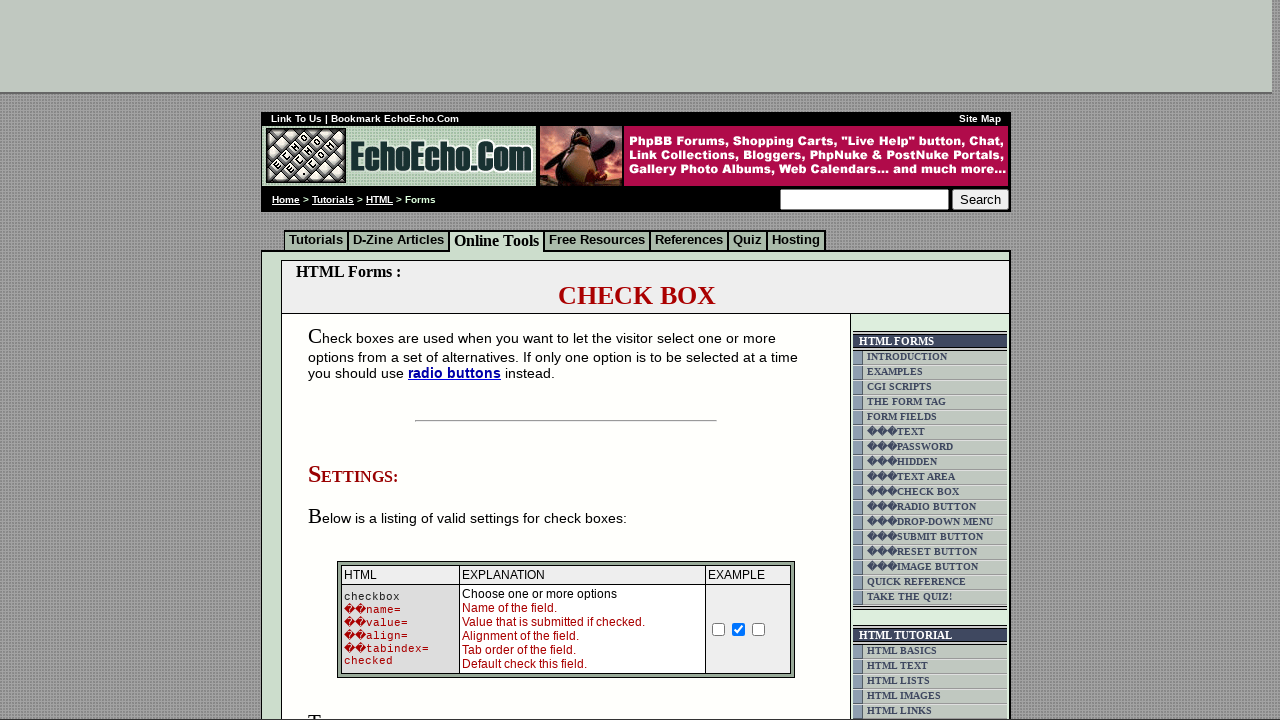

Scrolled Butter checkbox into view
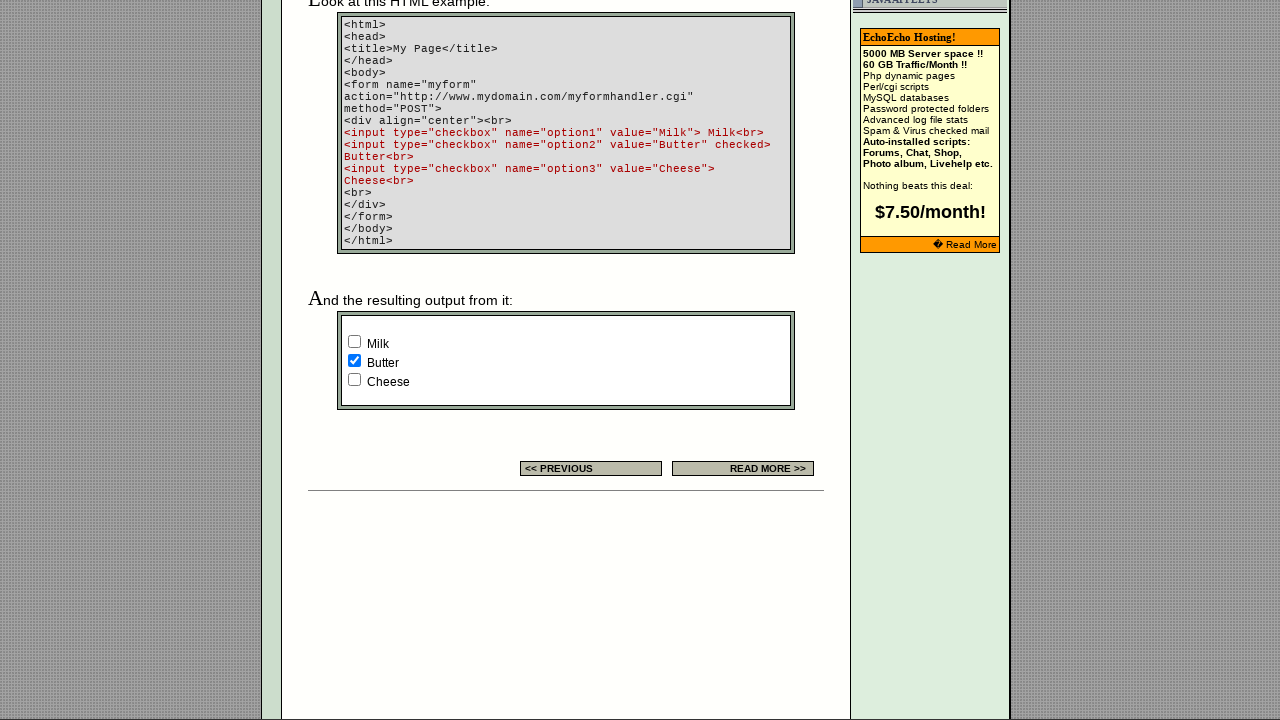

Unchecked a selected checkbox at (354, 360) on xpath=//td[@class='table5']/descendant::input[@type='checkbox'] >> nth=1
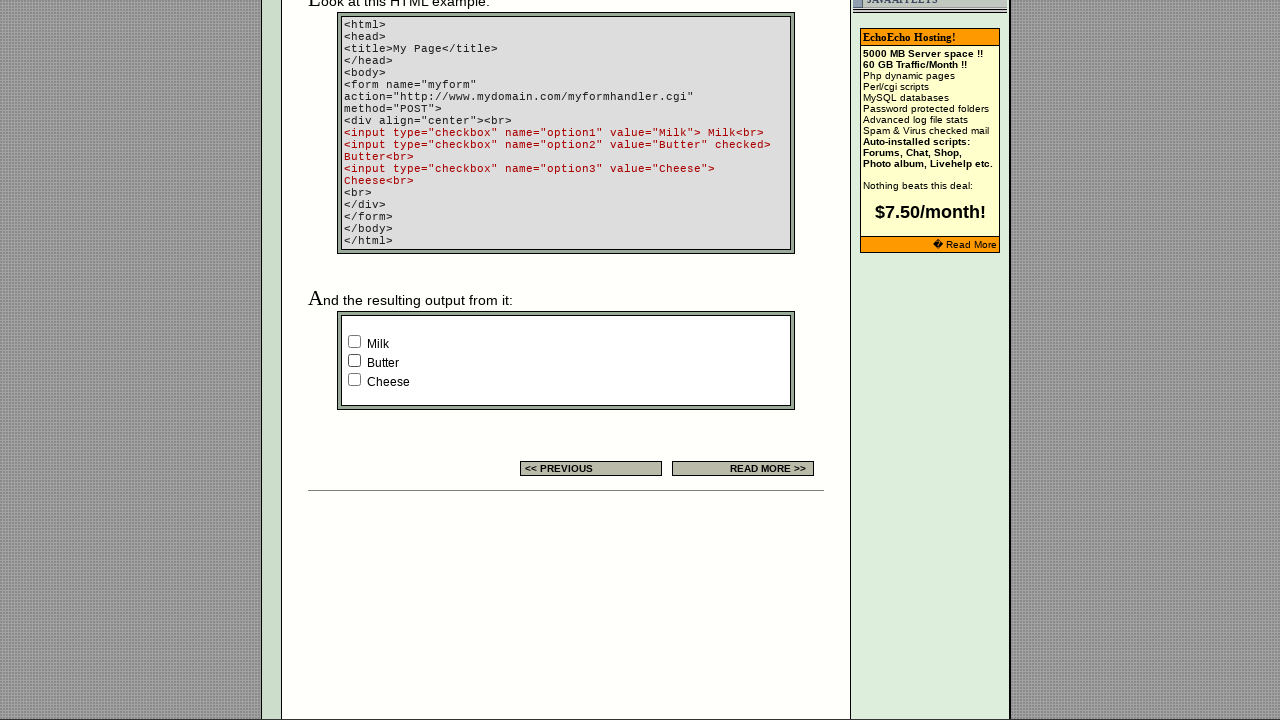

Verified Milk checkbox is unchecked
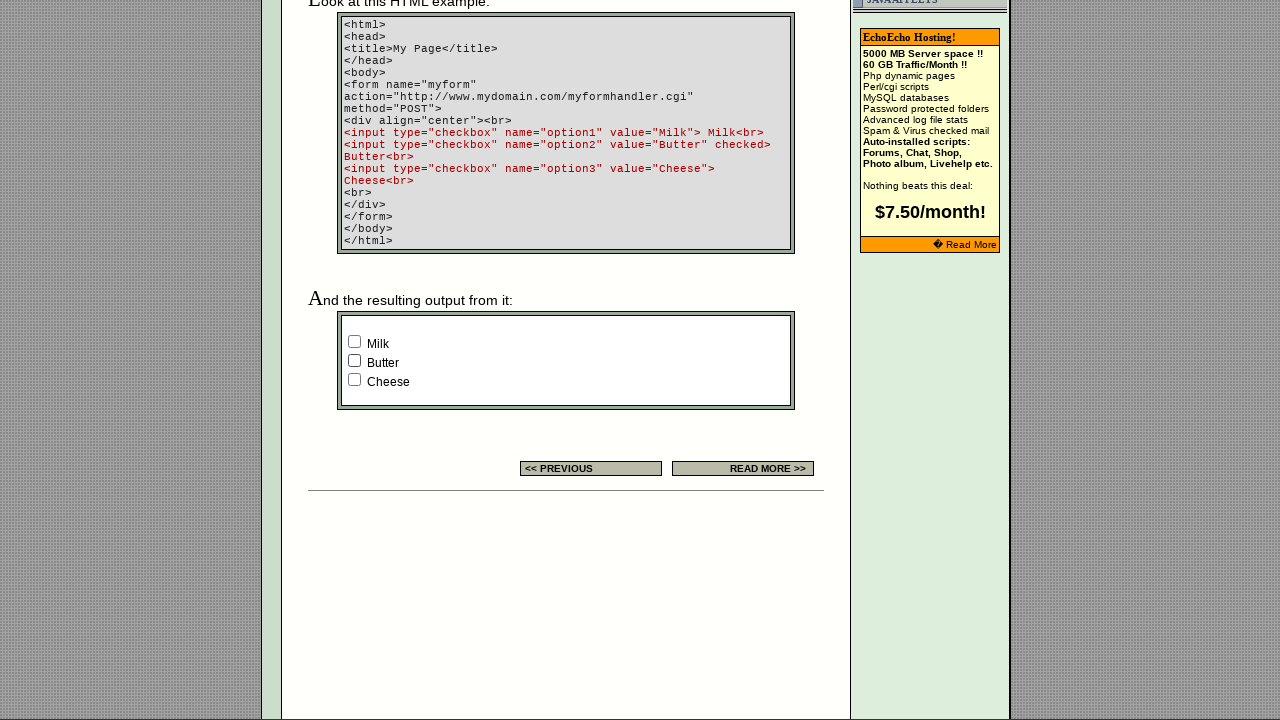

Verified Butter checkbox is unchecked
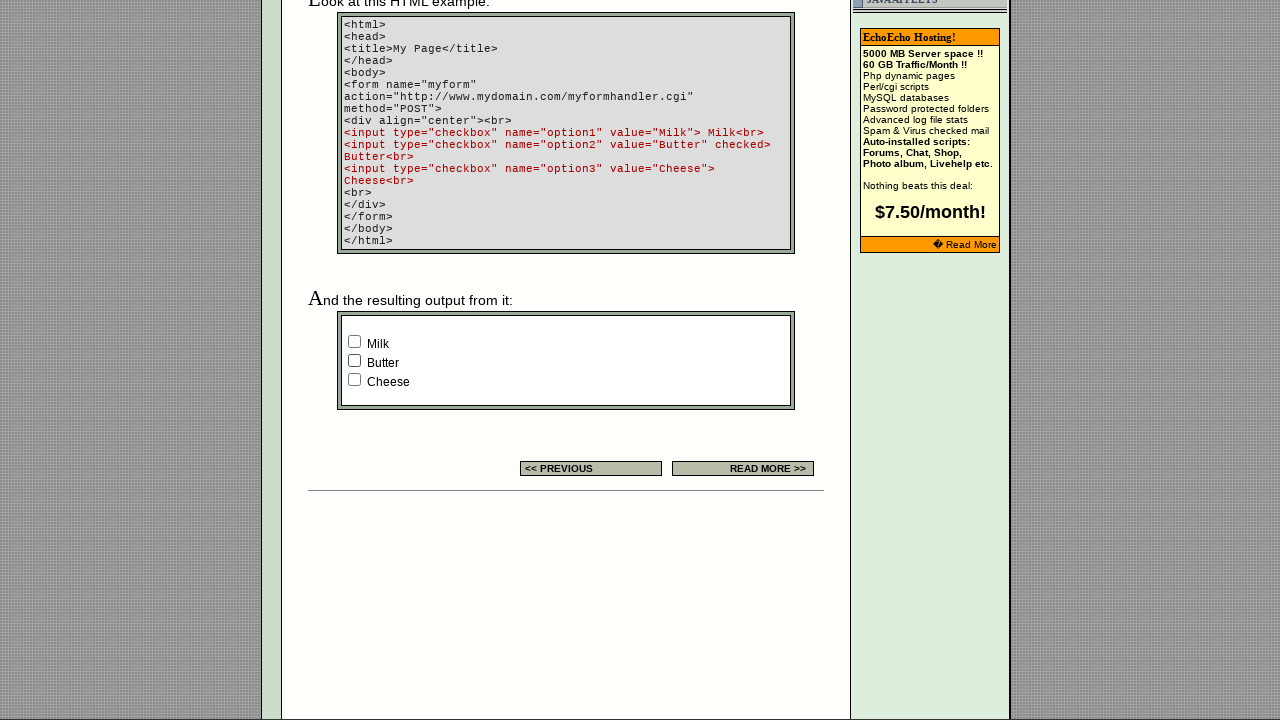

Verified Cheese checkbox is unchecked
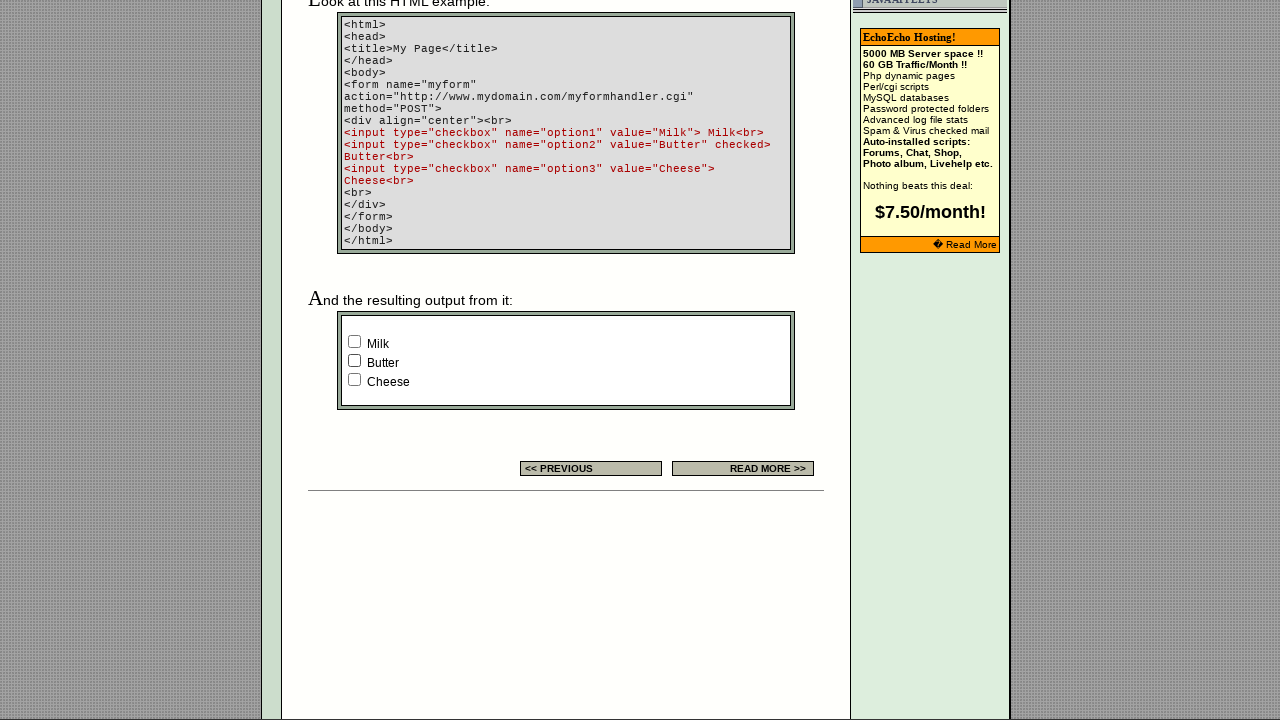

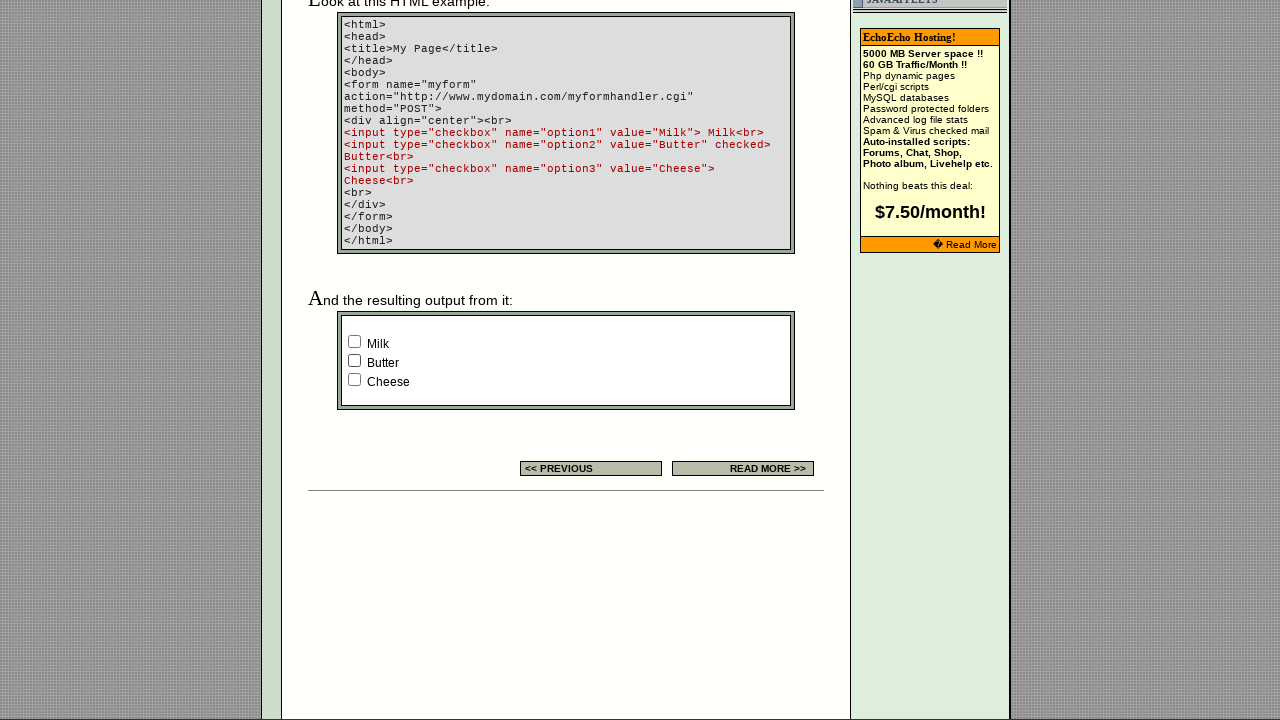